Tests the menu display functionality by clicking on the Menu link and verifying that menu items are displayed on the page

Starting URL: https://cbarnc.github.io/Group3-repo-projects/

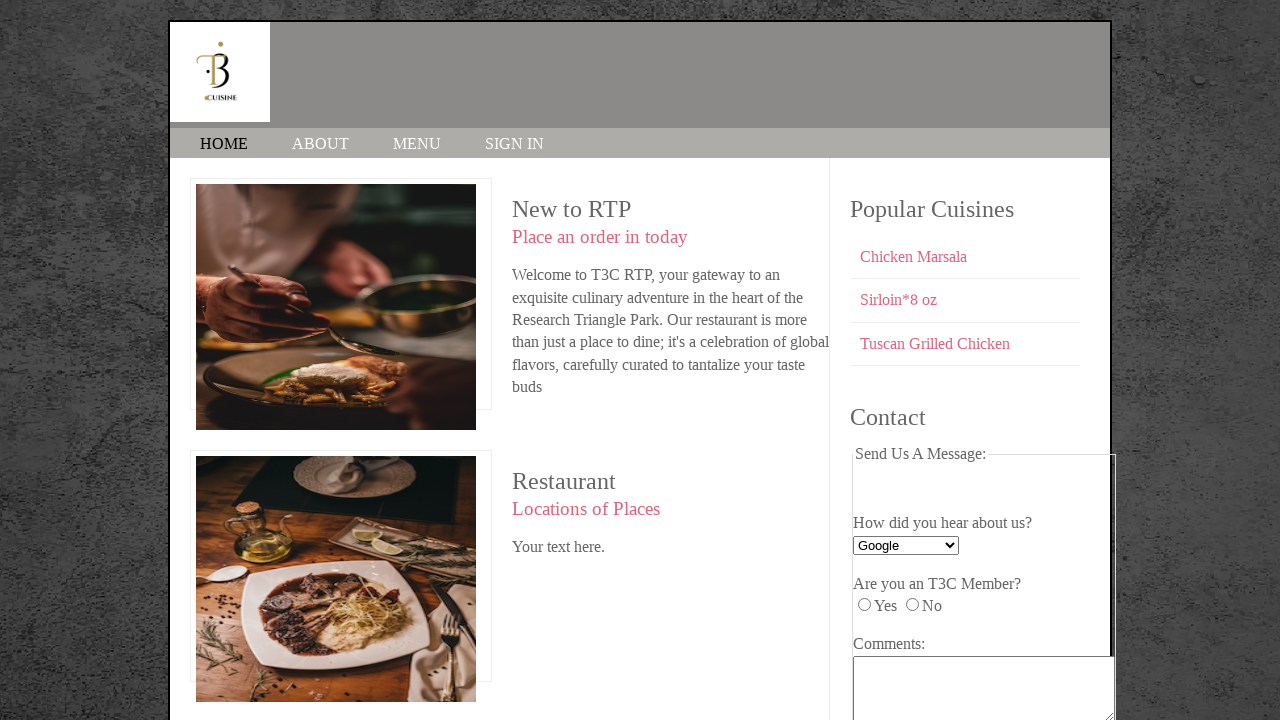

Clicked on the Menu link at (417, 144) on text=MENU
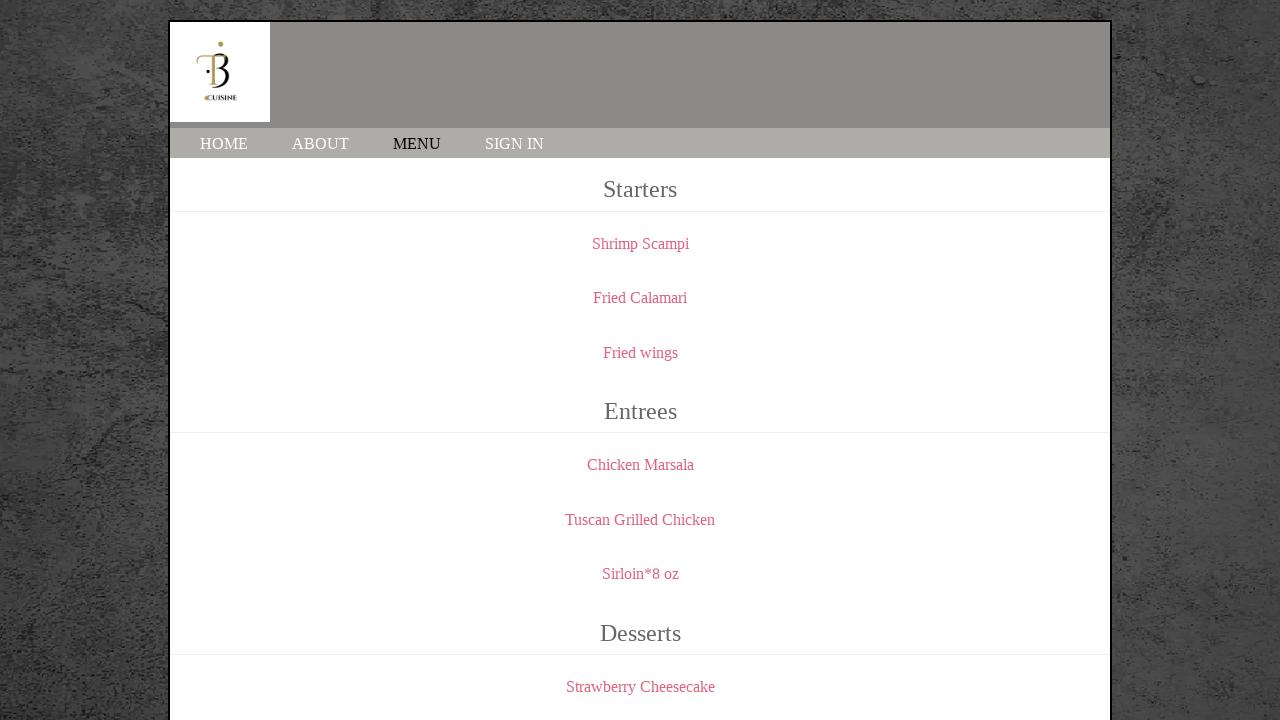

Menu elements became visible
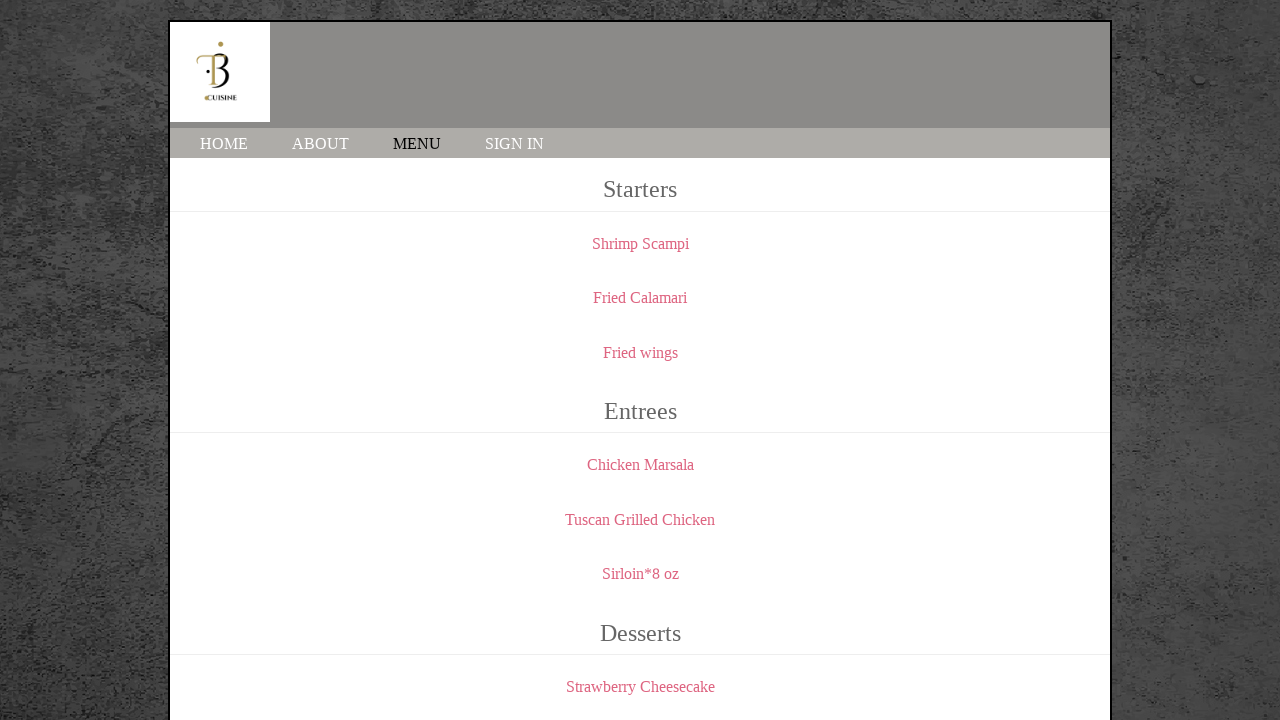

Located menu elements on the page
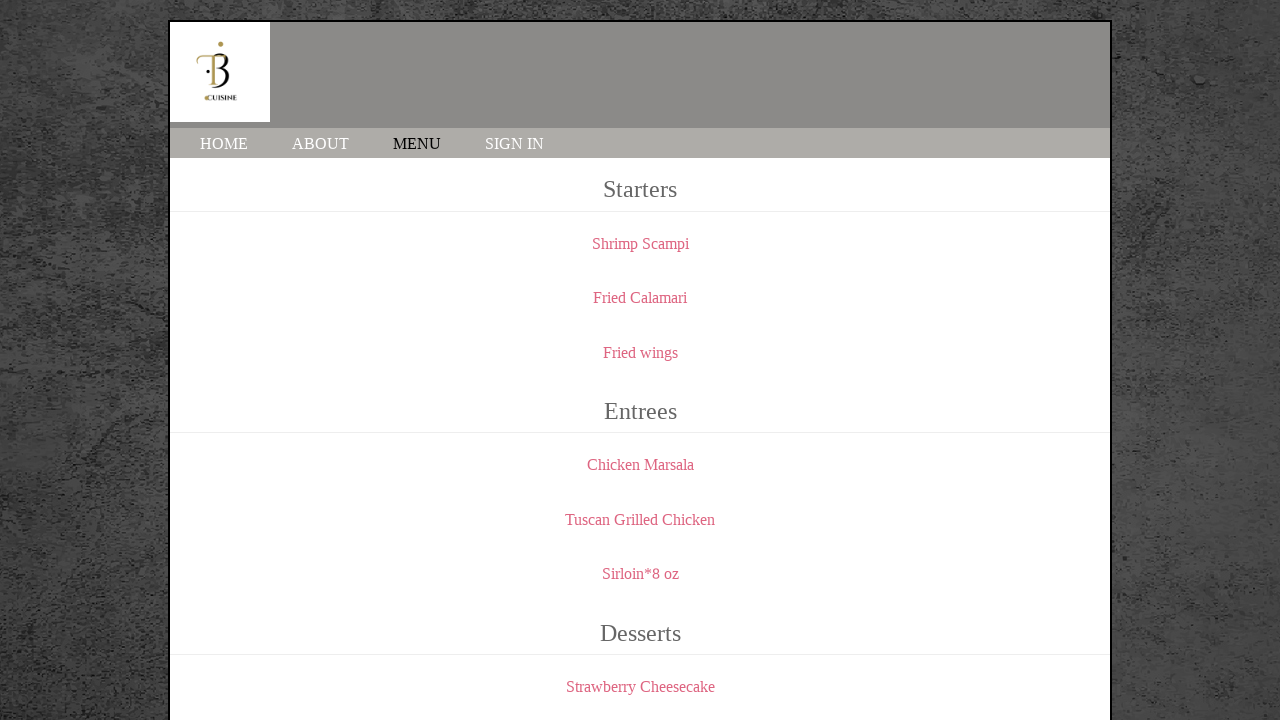

Verified that menu items are displayed on the page
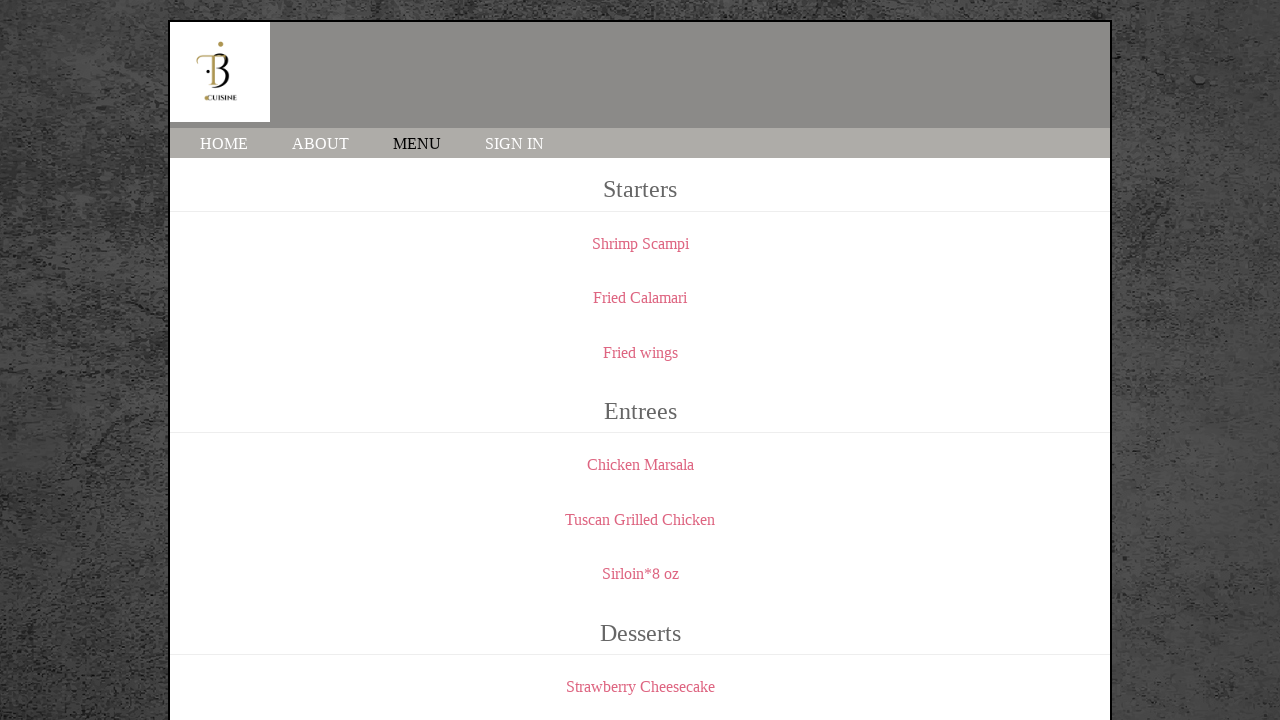

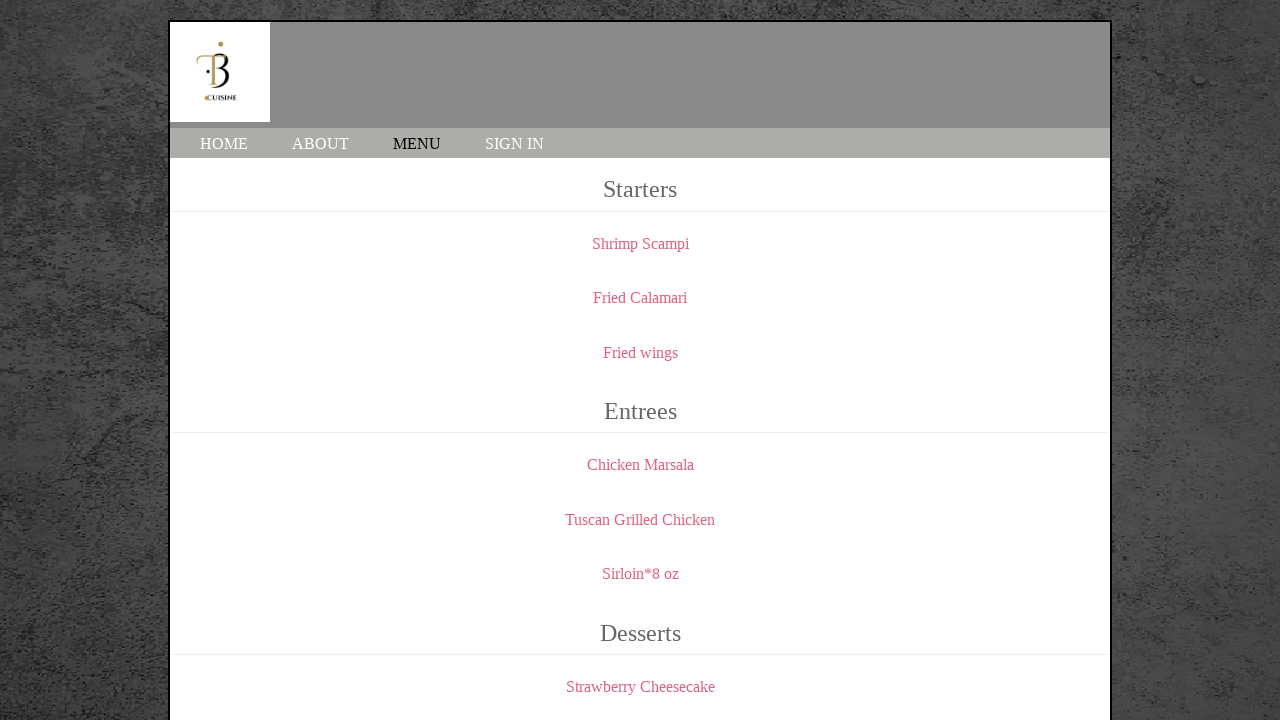